Tests dynamic loading page by clicking start button and waiting for loading element to disappear before verifying text

Starting URL: https://the-internet.herokuapp.com/dynamic_loading/1

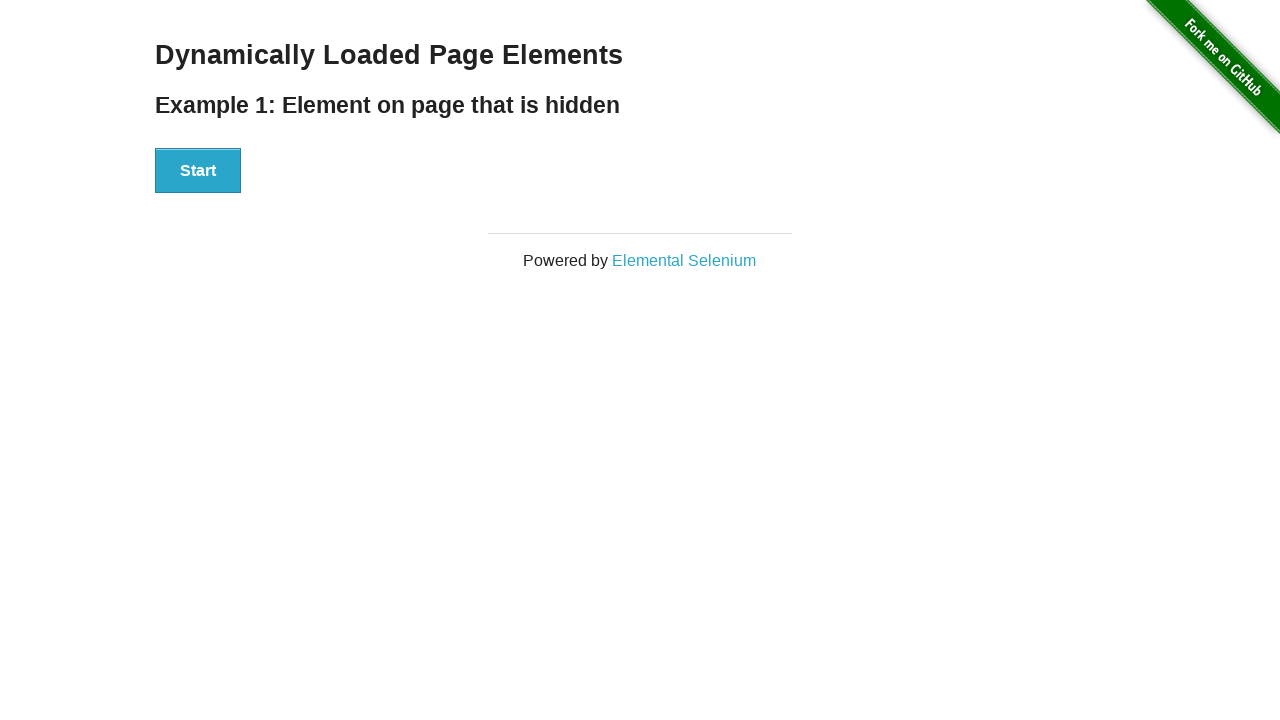

Clicked the Start button at (198, 171) on xpath=//button[text()='Start']
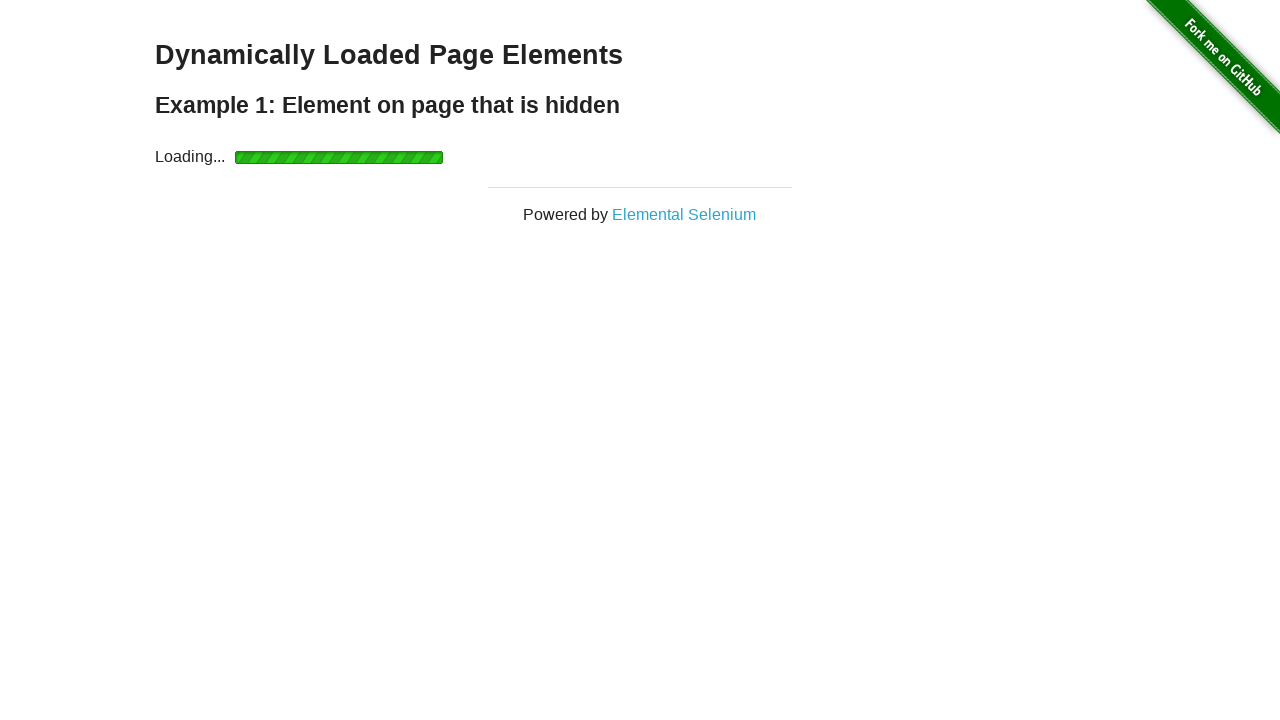

Loading element disappeared
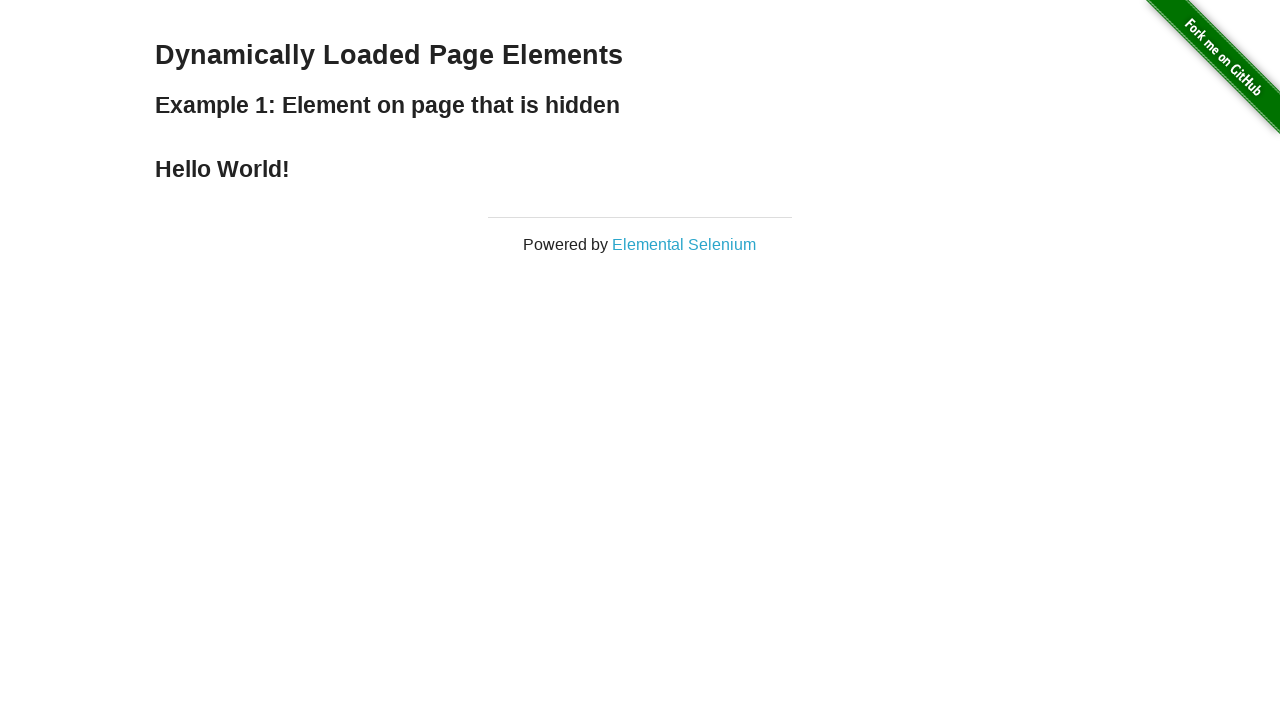

Located 'Hello World!' element
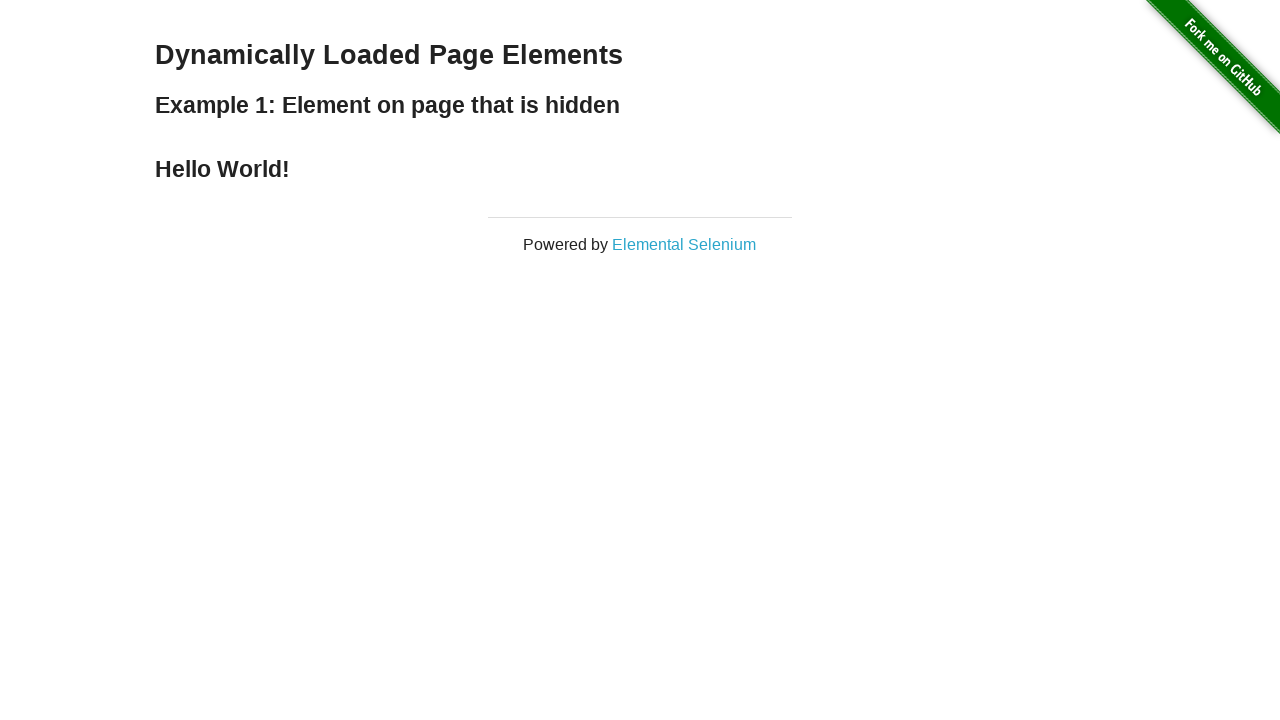

Verified 'Hello World!' text is present
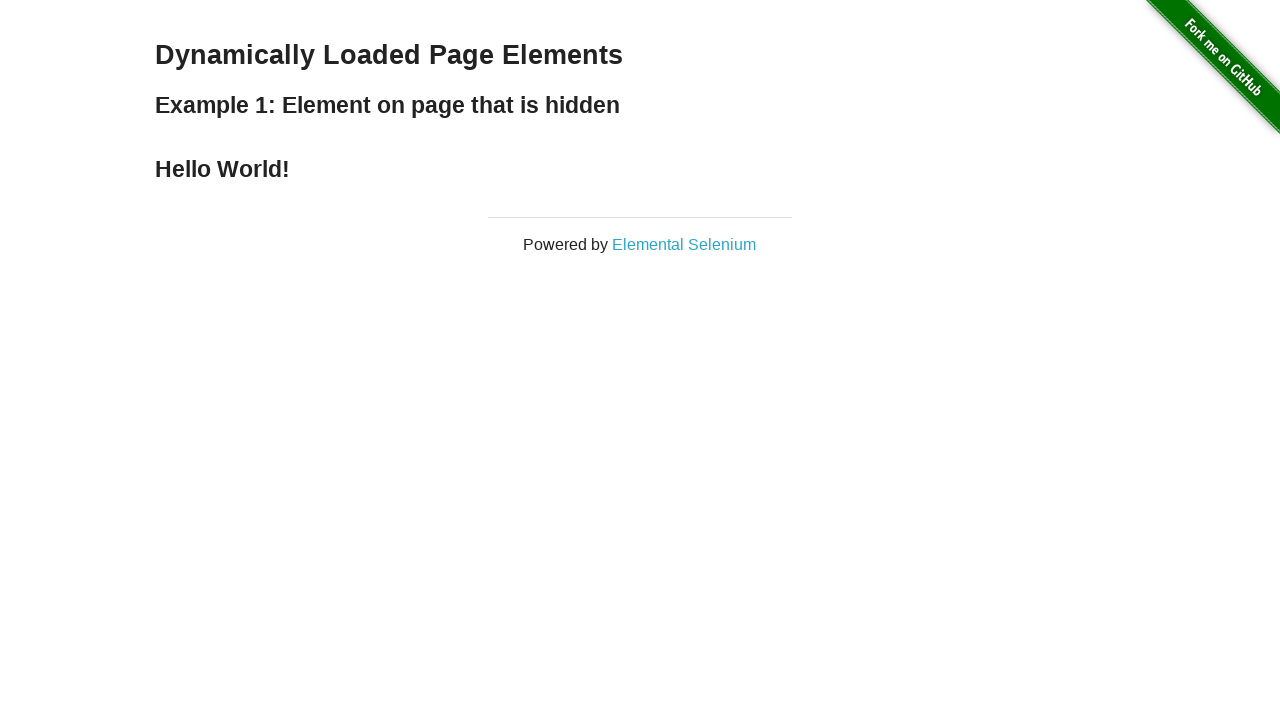

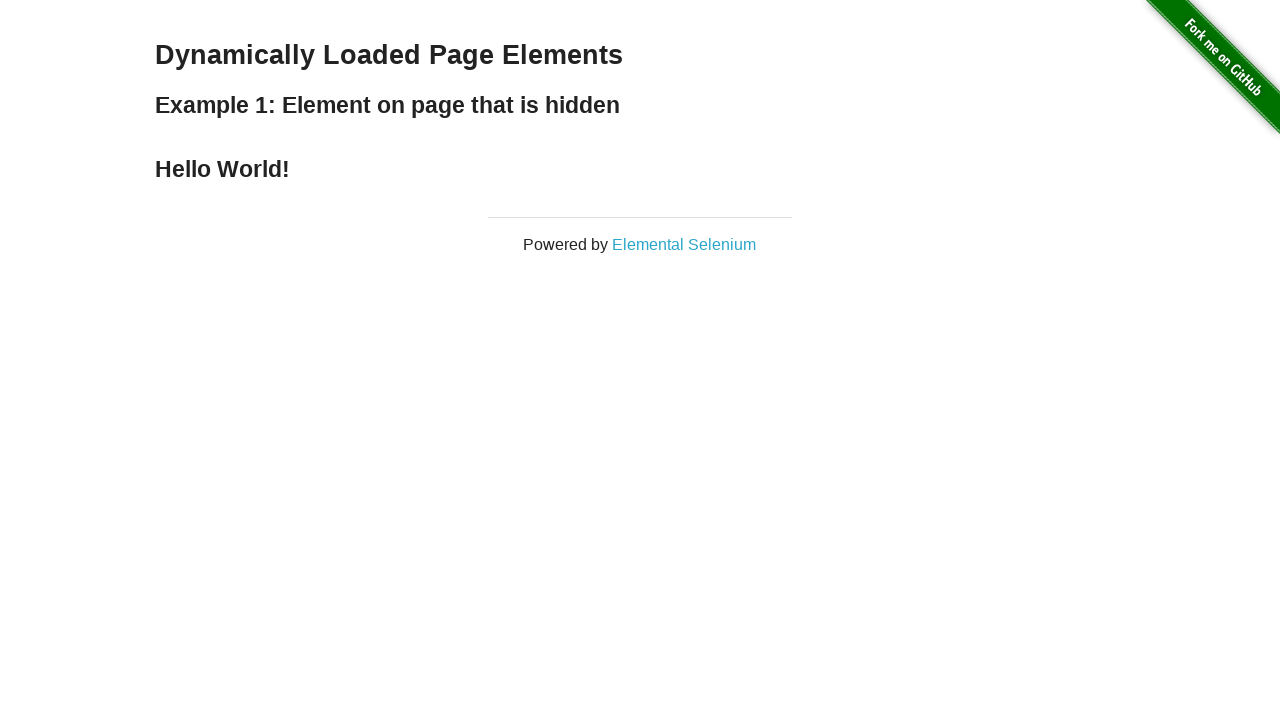